Tests drag and drop functionality by dragging an element into a drop zone

Starting URL: http://sahitest.com/demo/dragDropMooTools.htm

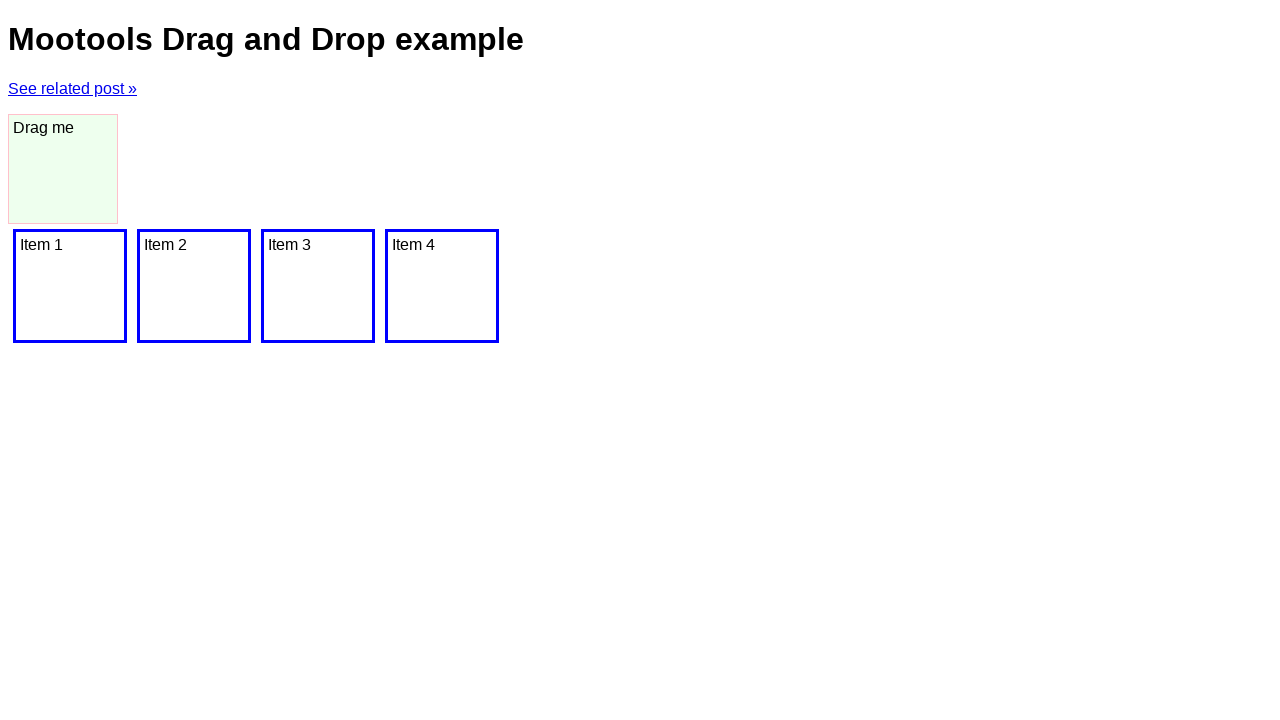

Navigated to drag and drop demo page
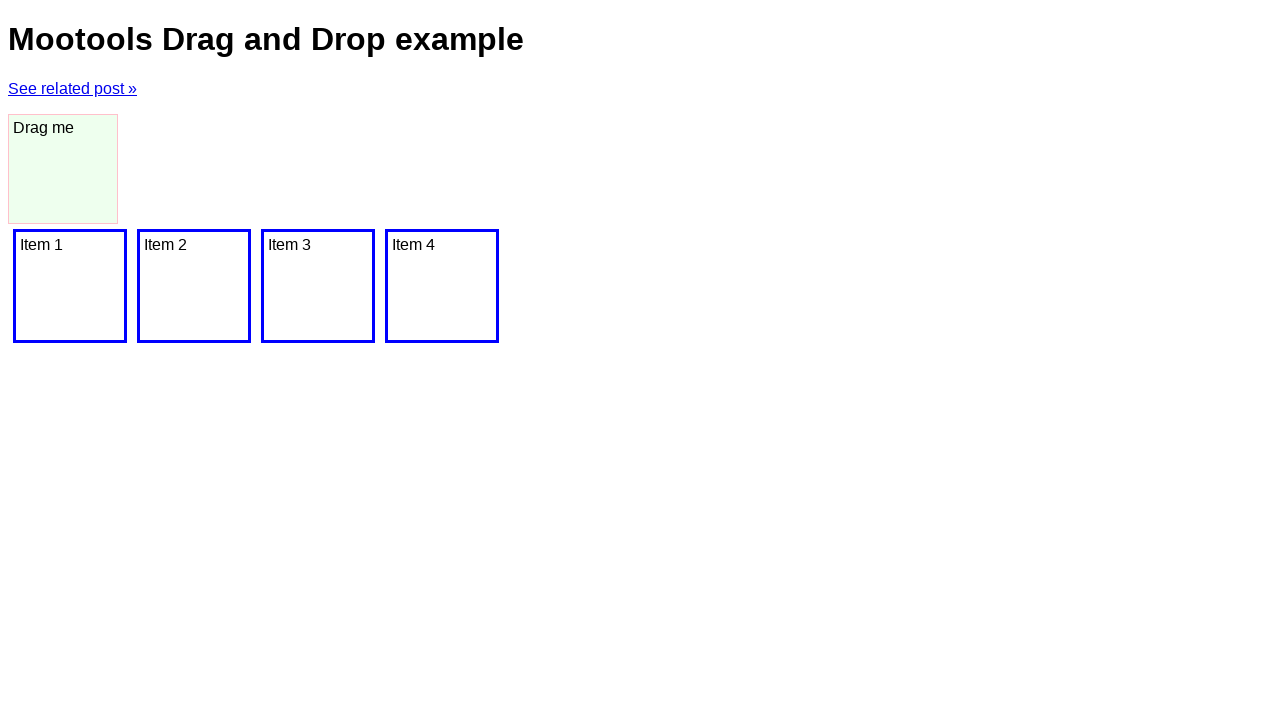

Located draggable element
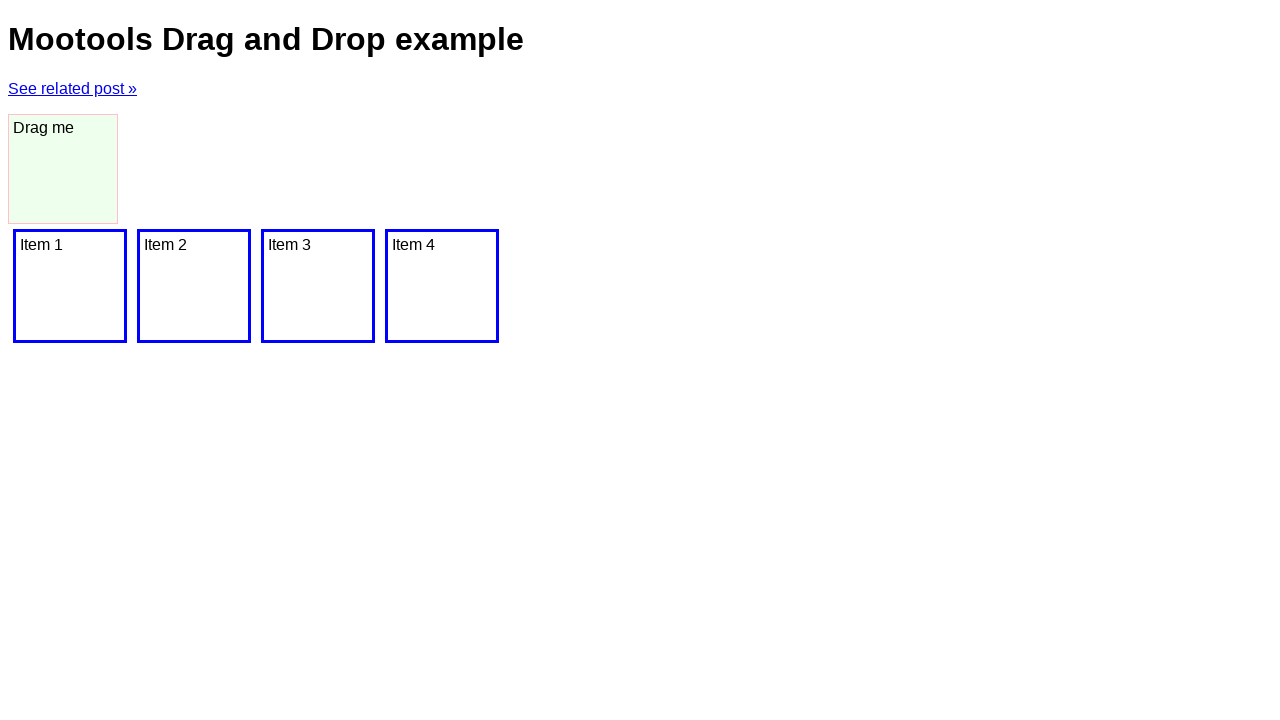

Located drop zone element
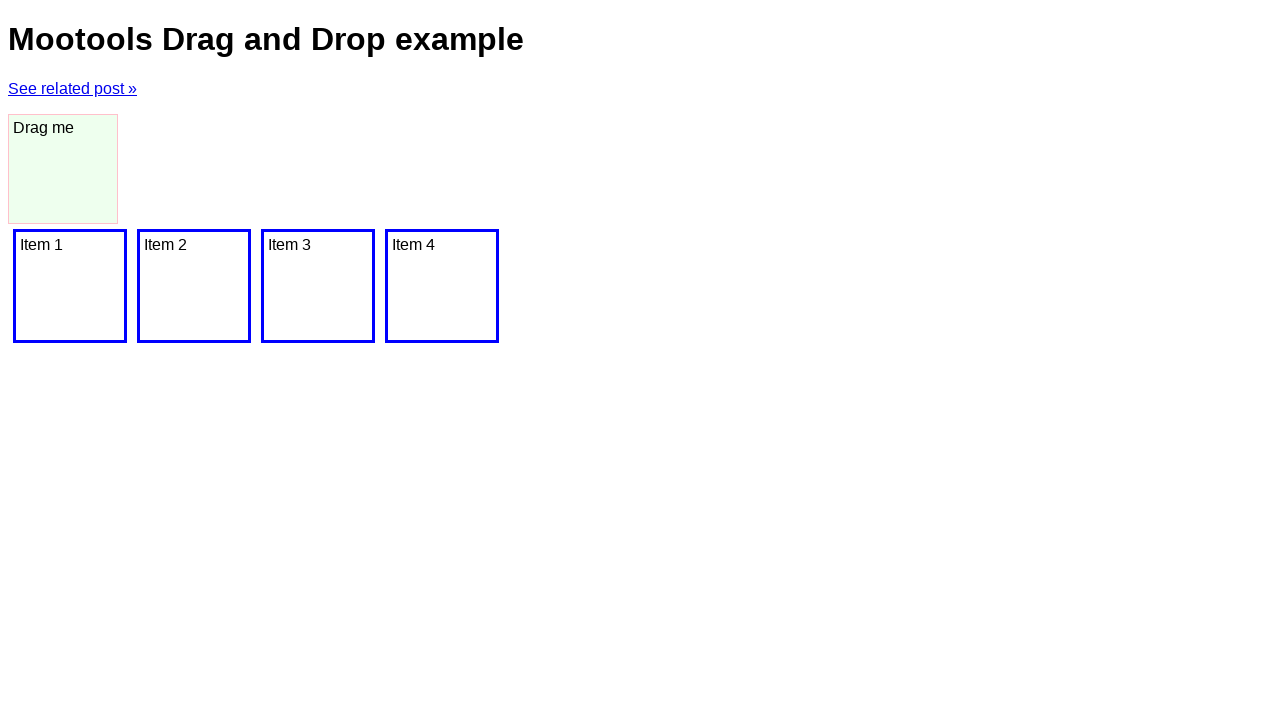

Dragged element into drop zone at (70, 286)
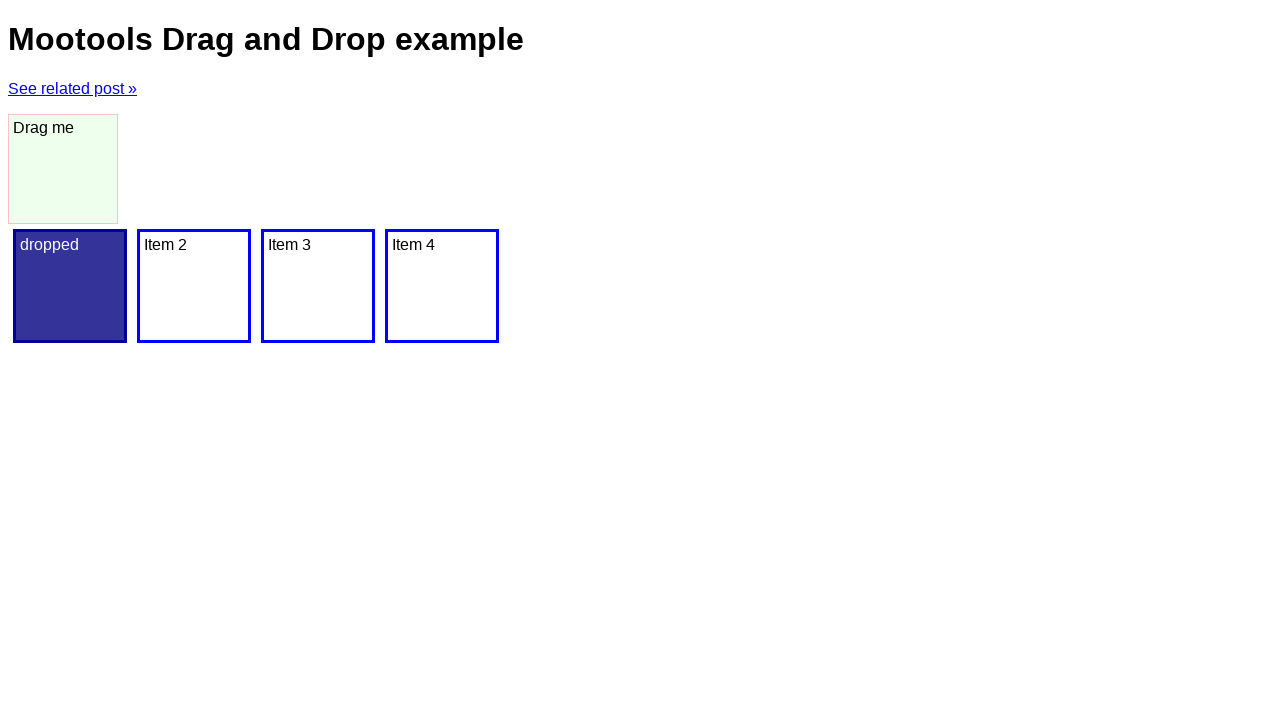

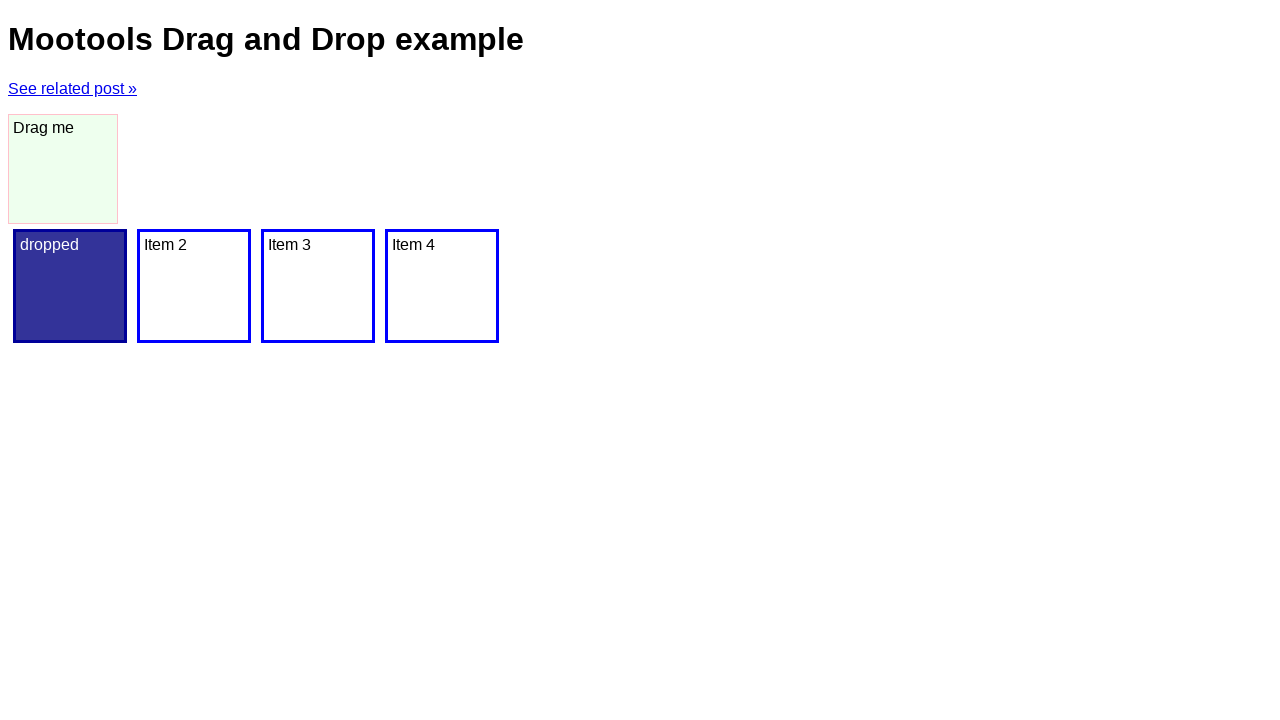